Tests web table editing functionality by clicking the edit button for a record, clearing and updating the first name field with a new value, and submitting the form.

Starting URL: https://demoqa.com/webtables

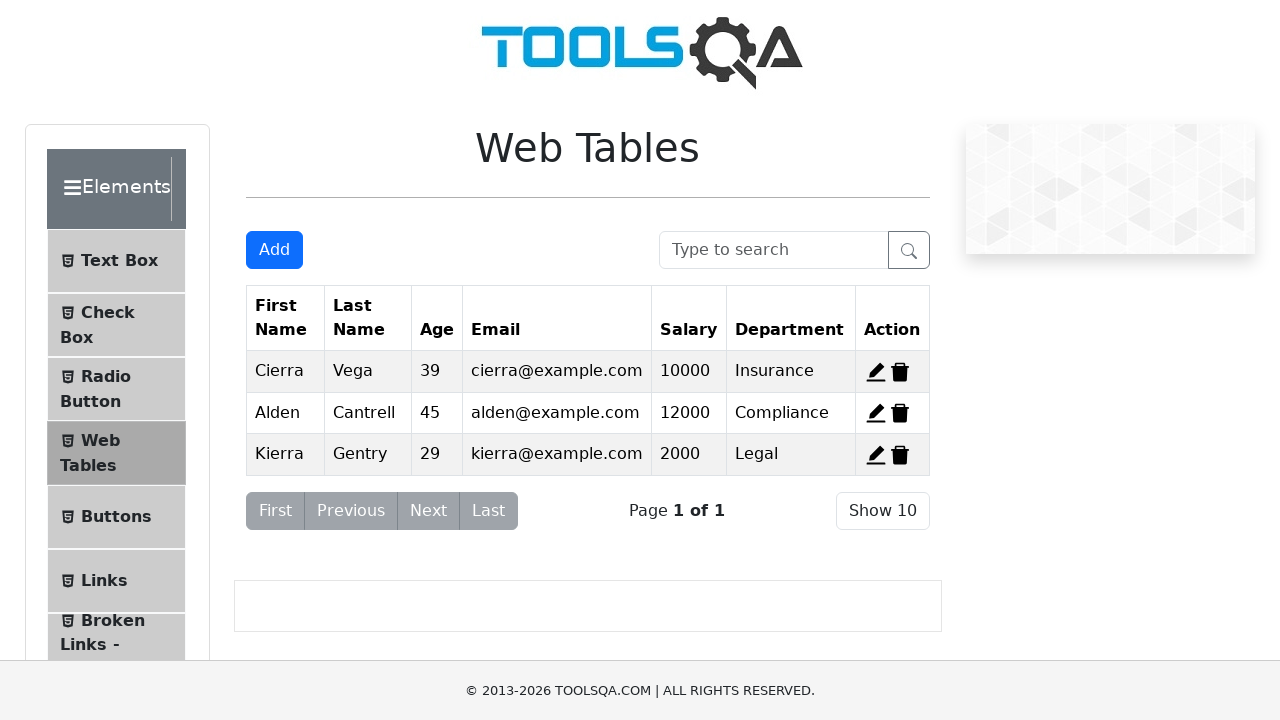

Clicked edit button for the first record at (876, 372) on #edit-record-1
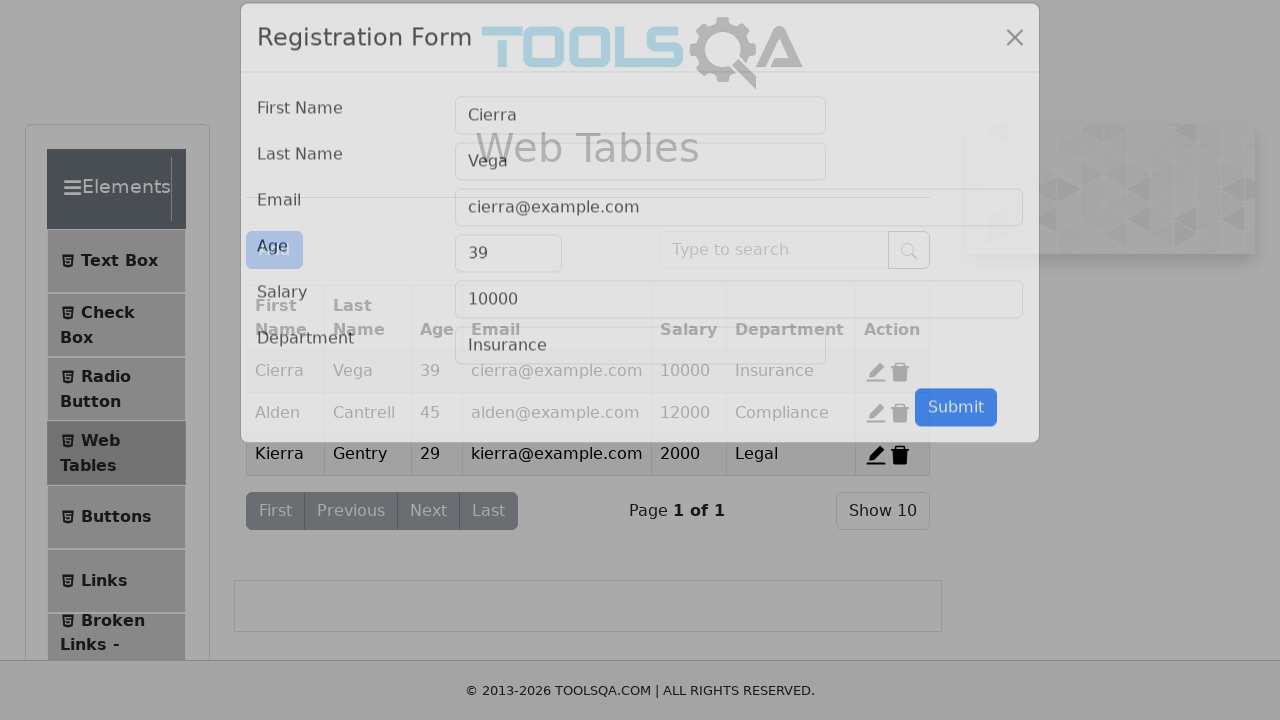

Edit modal appeared with first name field visible
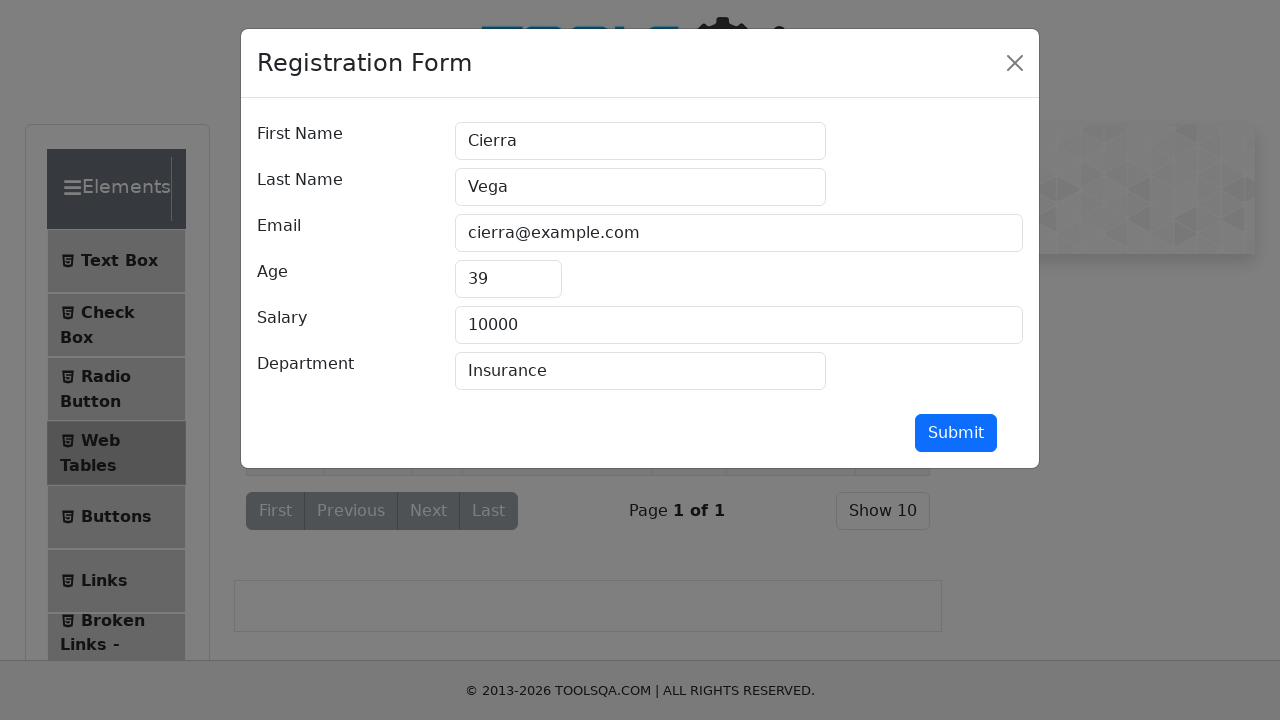

Clicked first name field at (640, 141) on #firstName
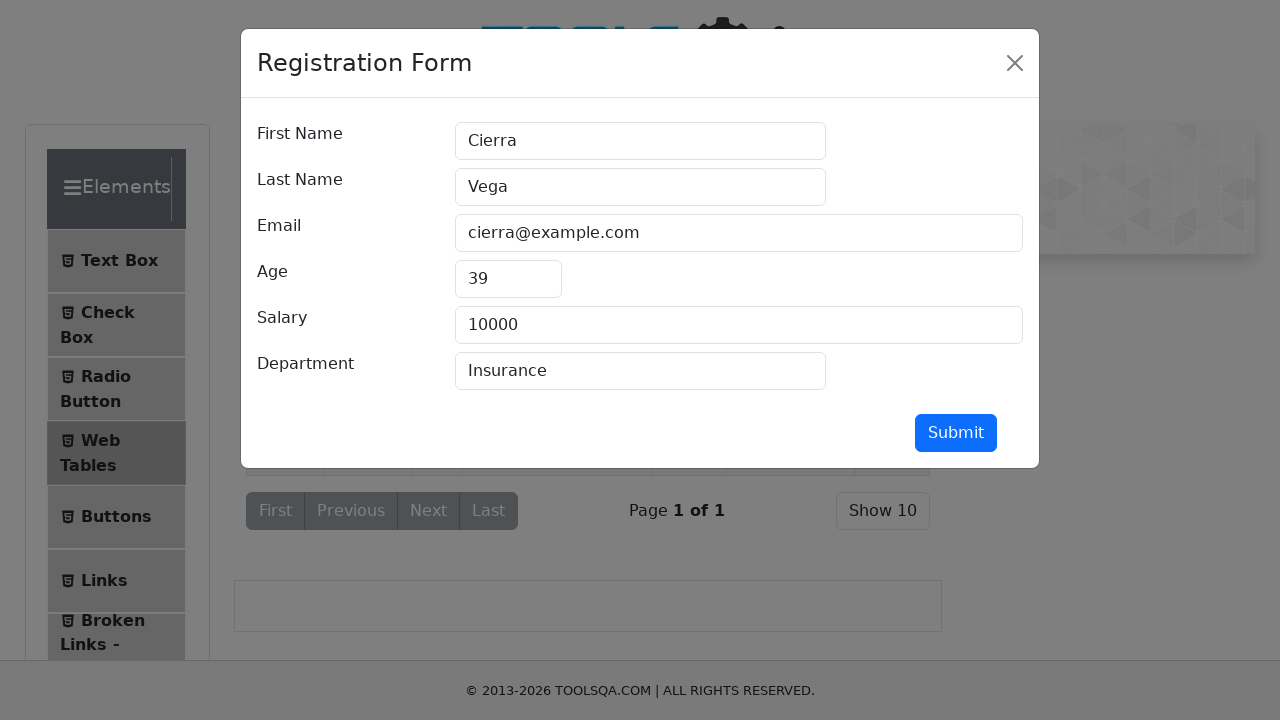

Cleared and filled first name field with 'Divyaraj' on #firstName
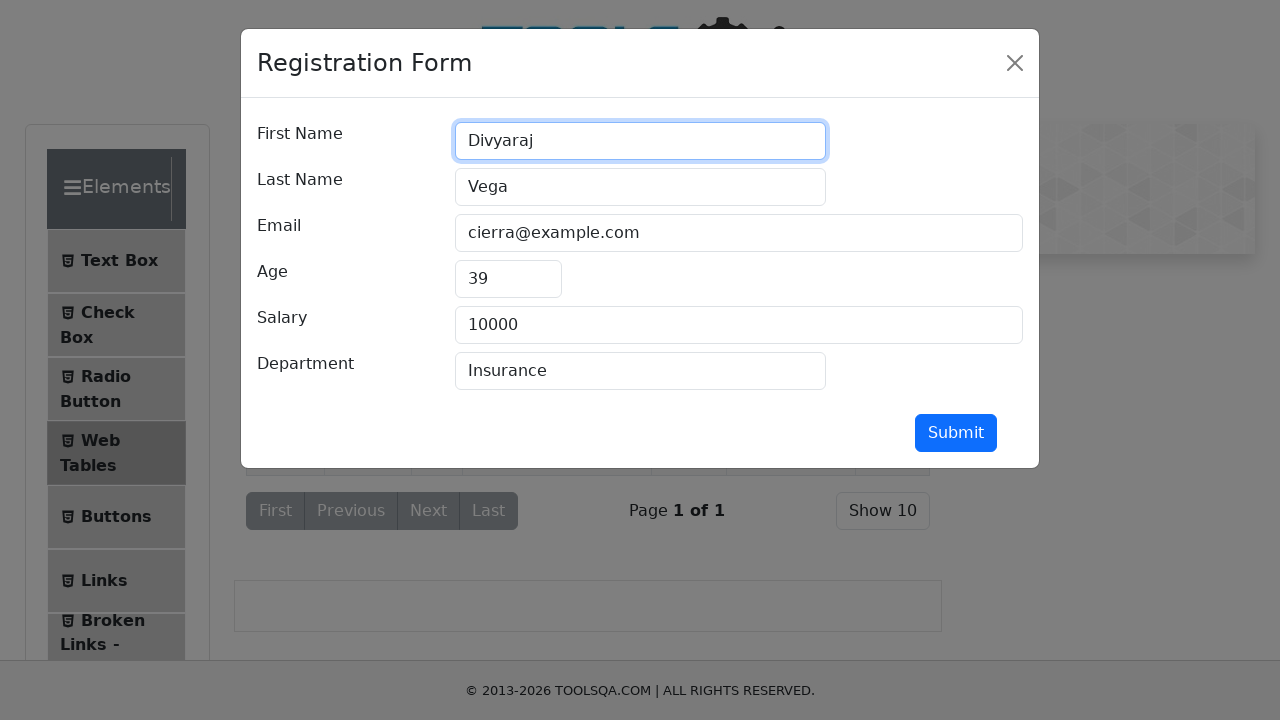

Verified first name field is visible
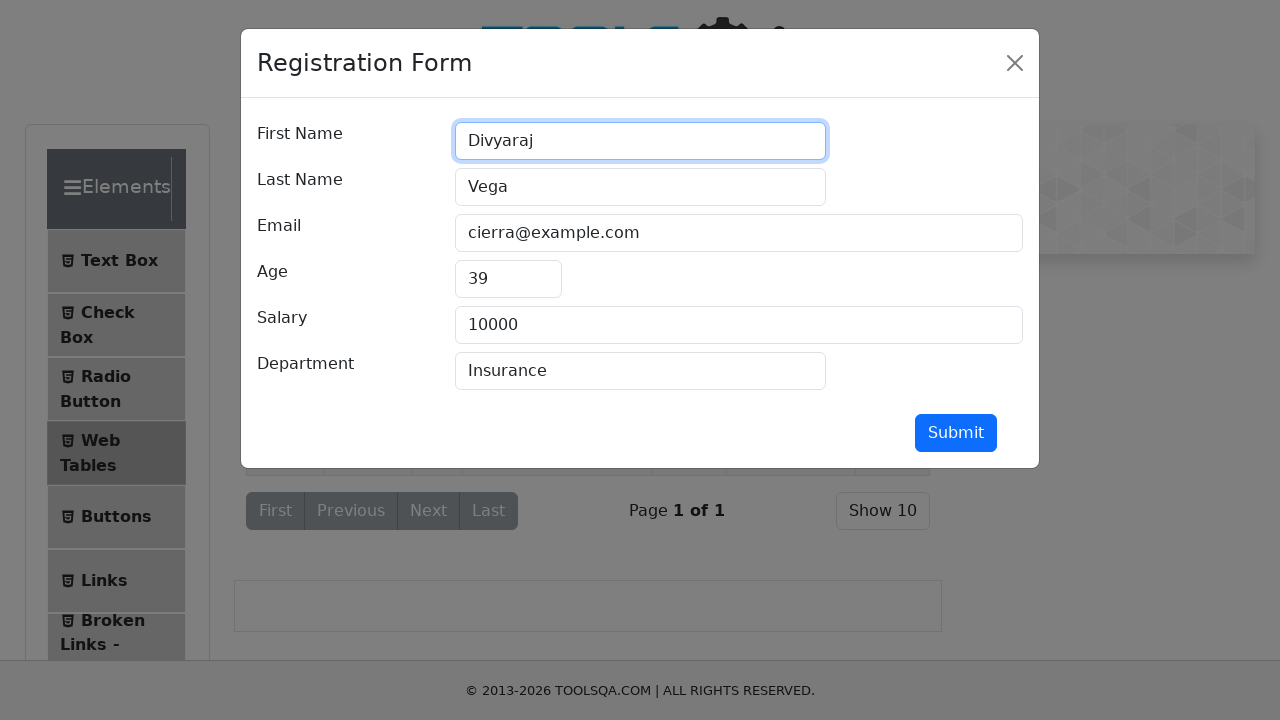

Verified first name field is enabled
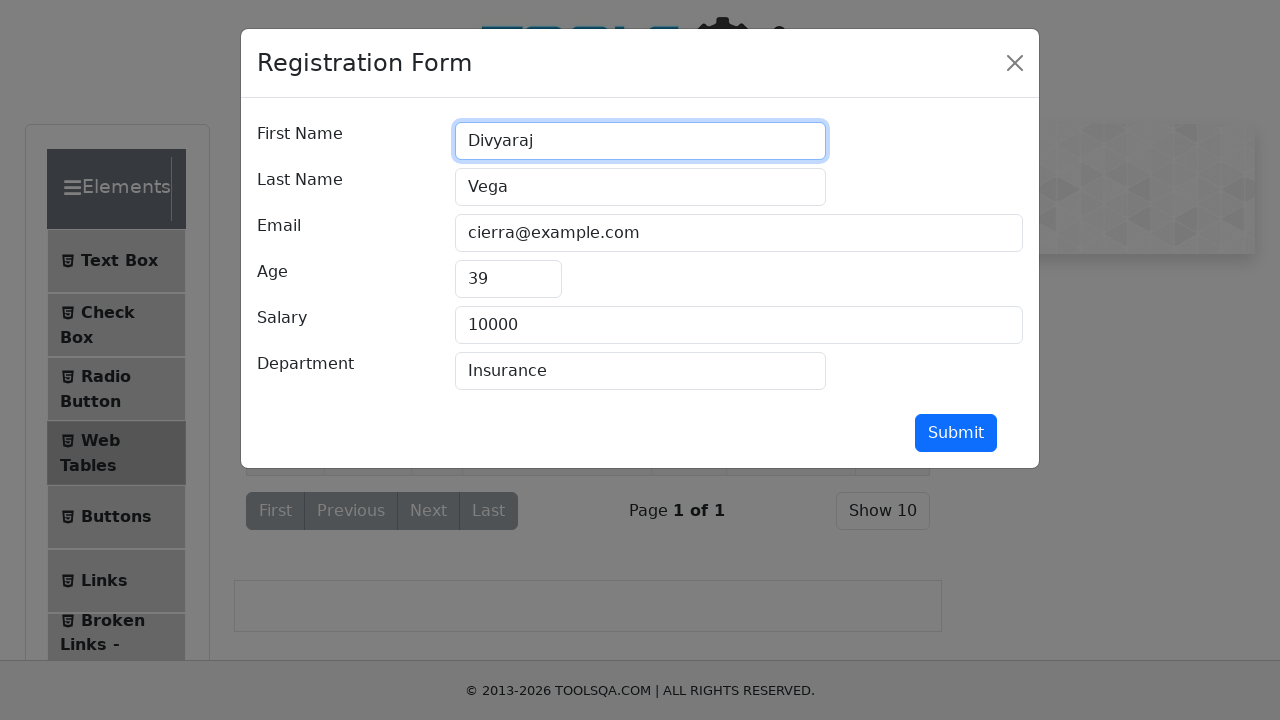

Clicked submit button to save changes at (956, 433) on #submit
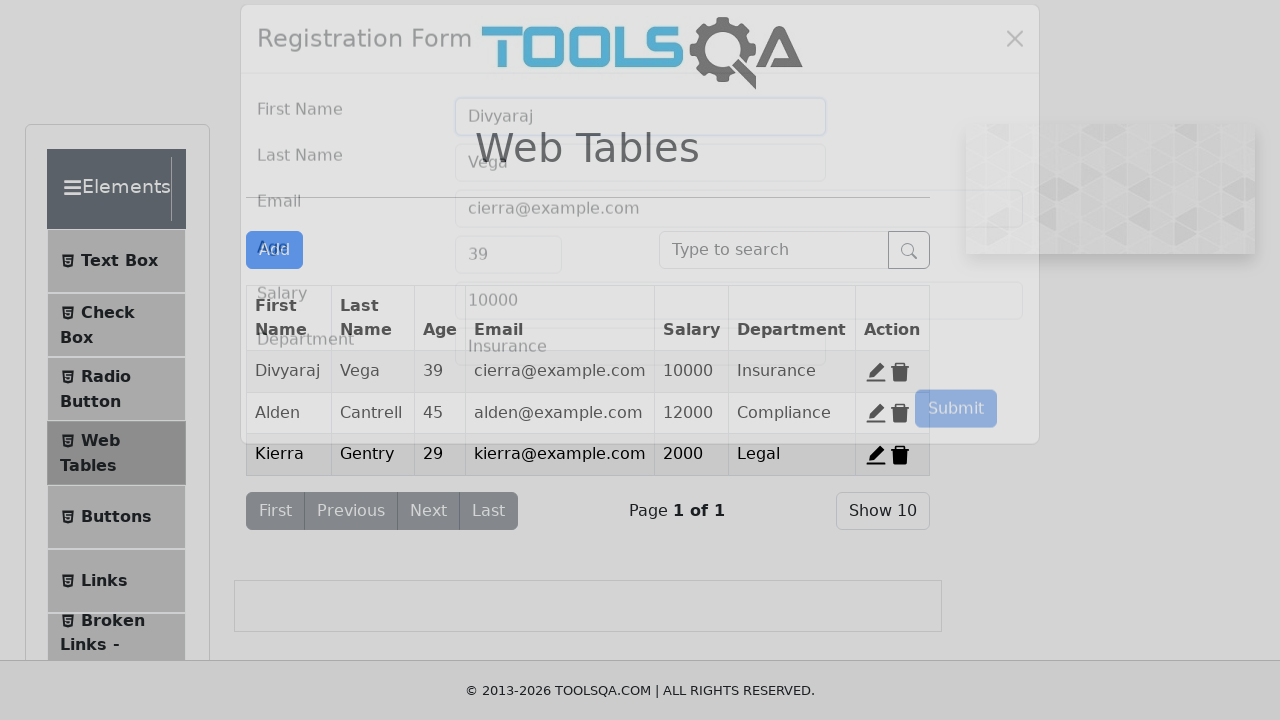

Modal closed and table updated with new first name
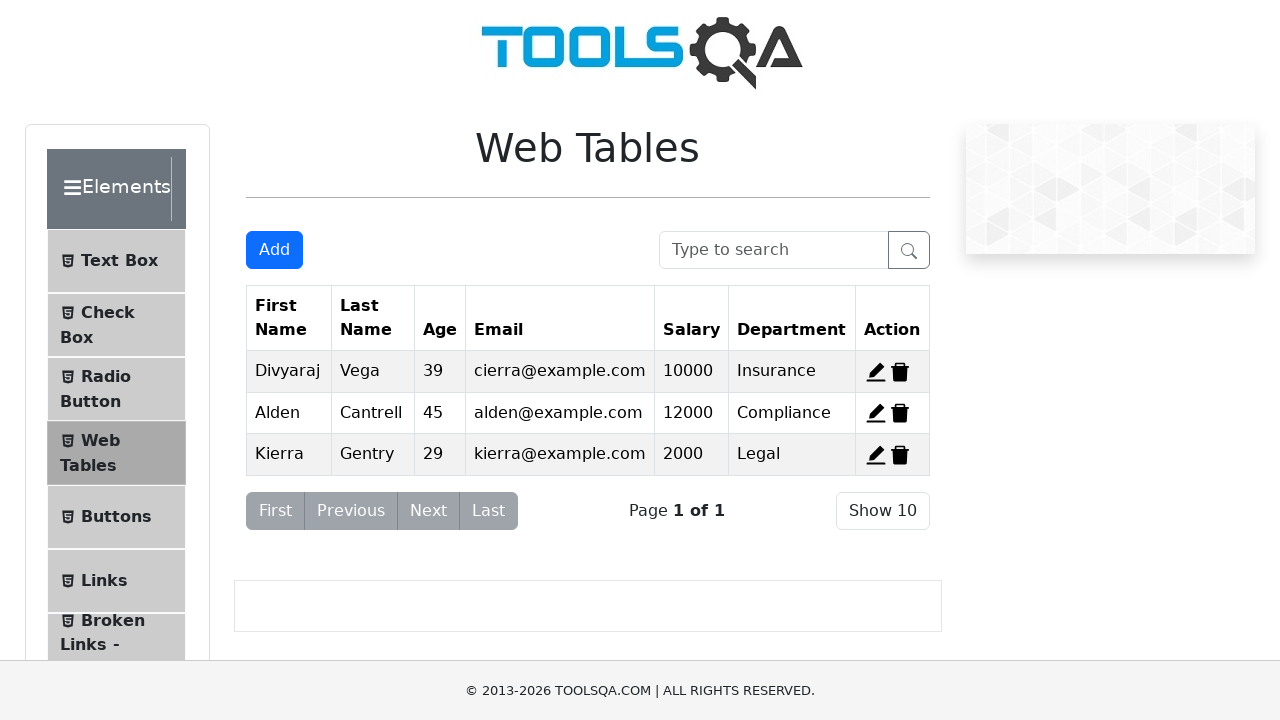

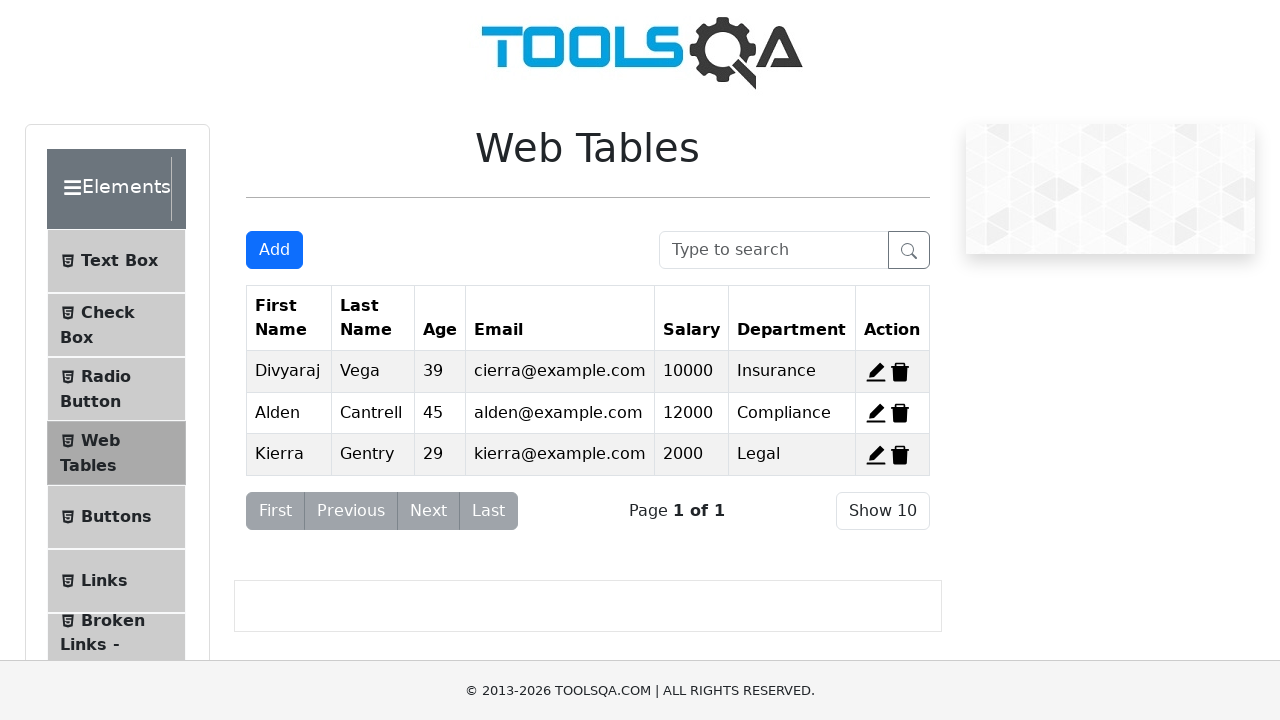